Tests iframe interaction by switching to an iframe within the W3Schools tryit editor page, clicking a button inside the iframe, and then switching back to the main content.

Starting URL: https://www.w3schools.com/js/tryit.asp?filename=tryjs_myfirst

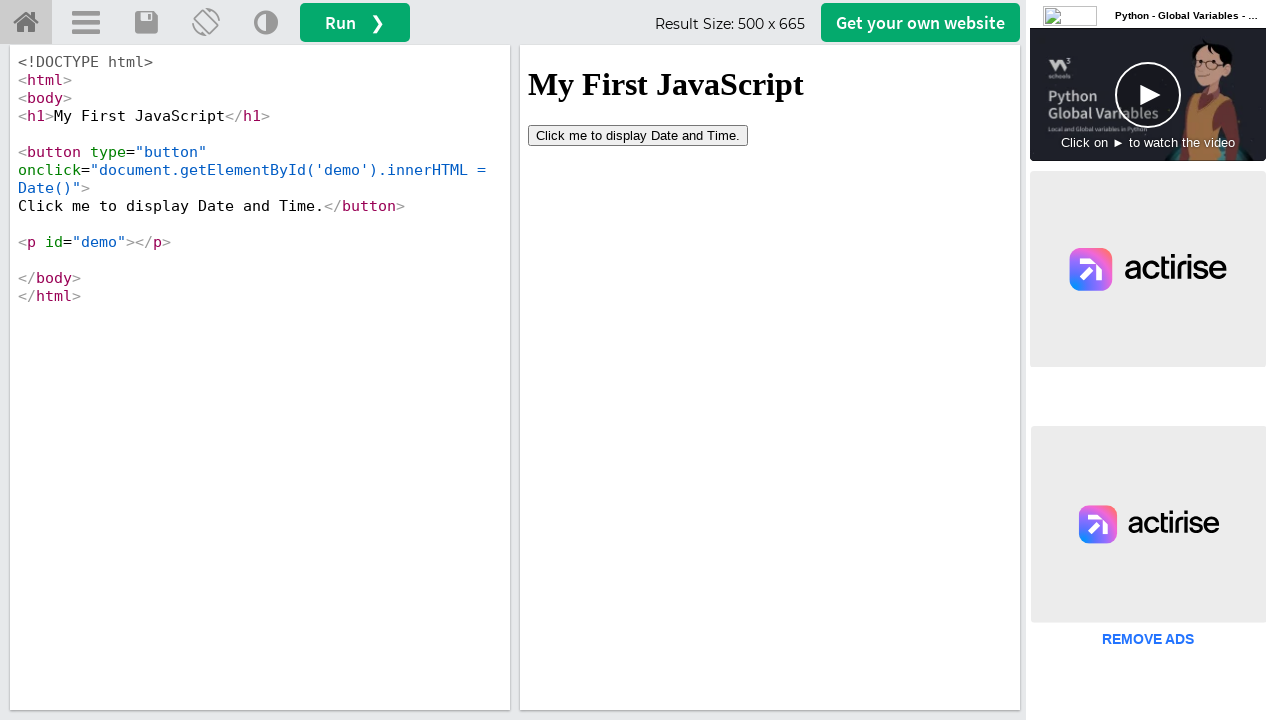

Waited for iframe#iframeResult to load on W3Schools tryit editor page
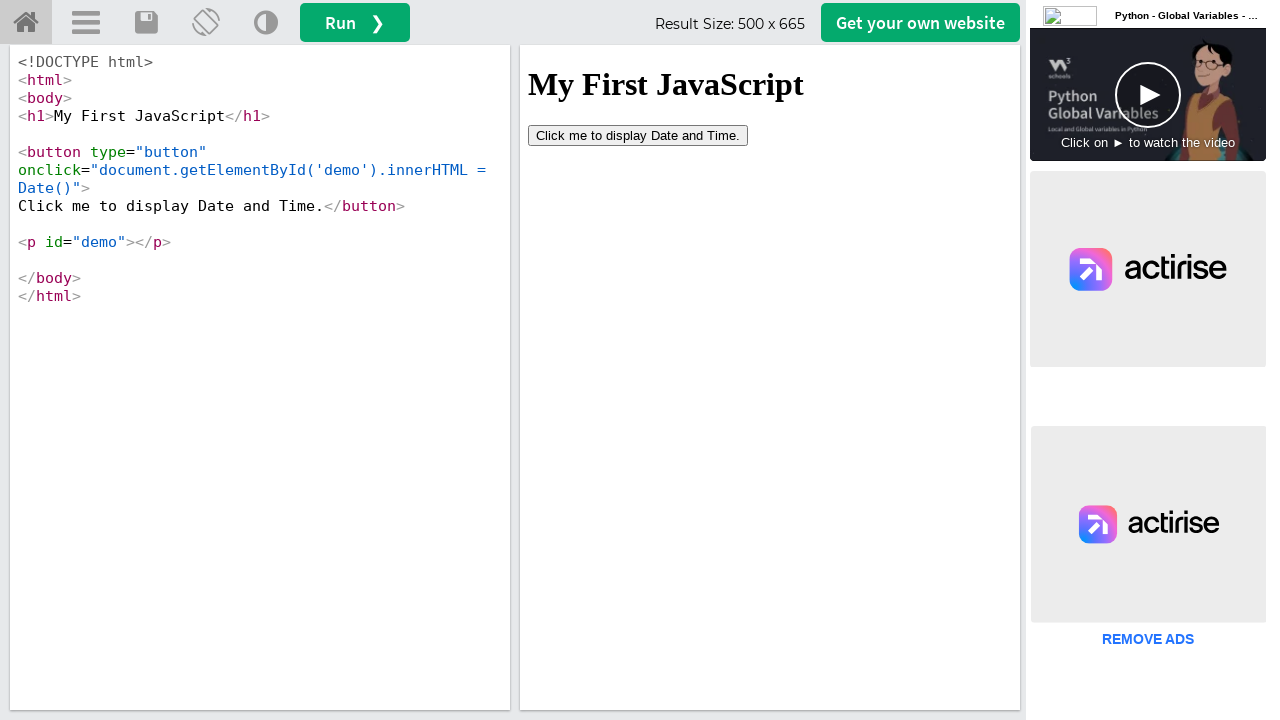

Located and switched to the iframeResult frame
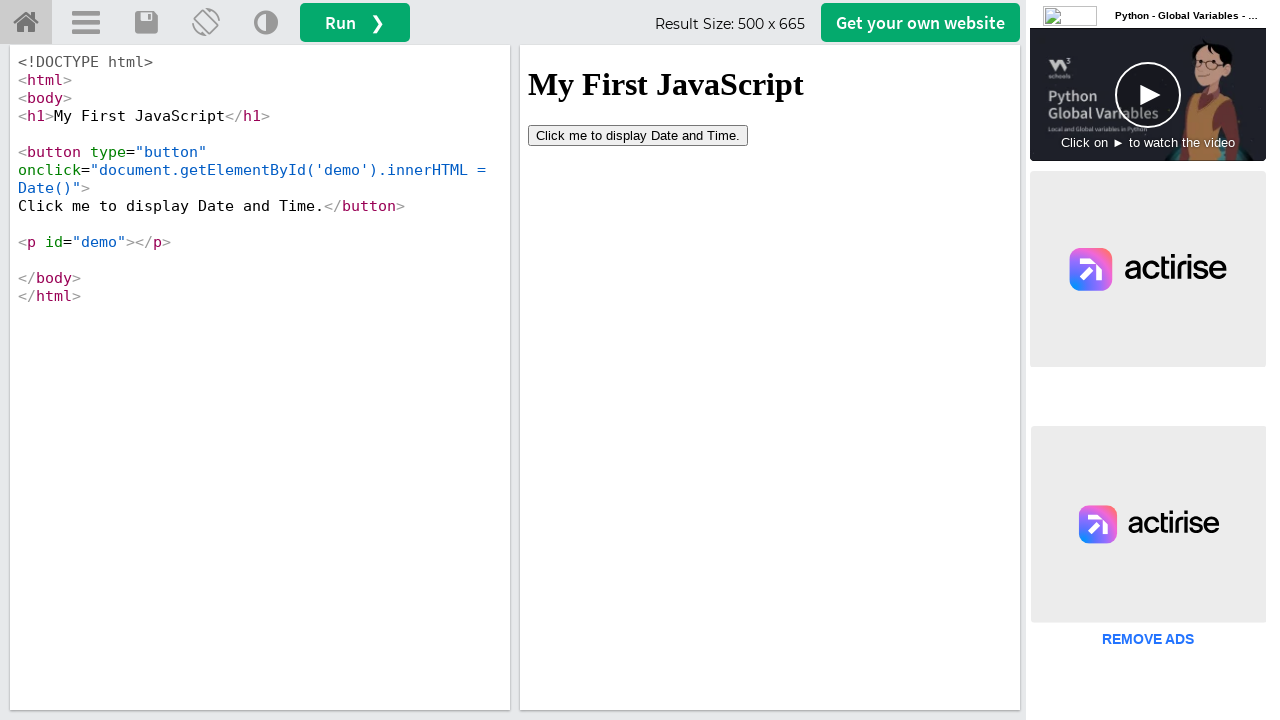

Clicked button inside the iframe at (638, 135) on #iframeResult >> internal:control=enter-frame >> button[type='button']
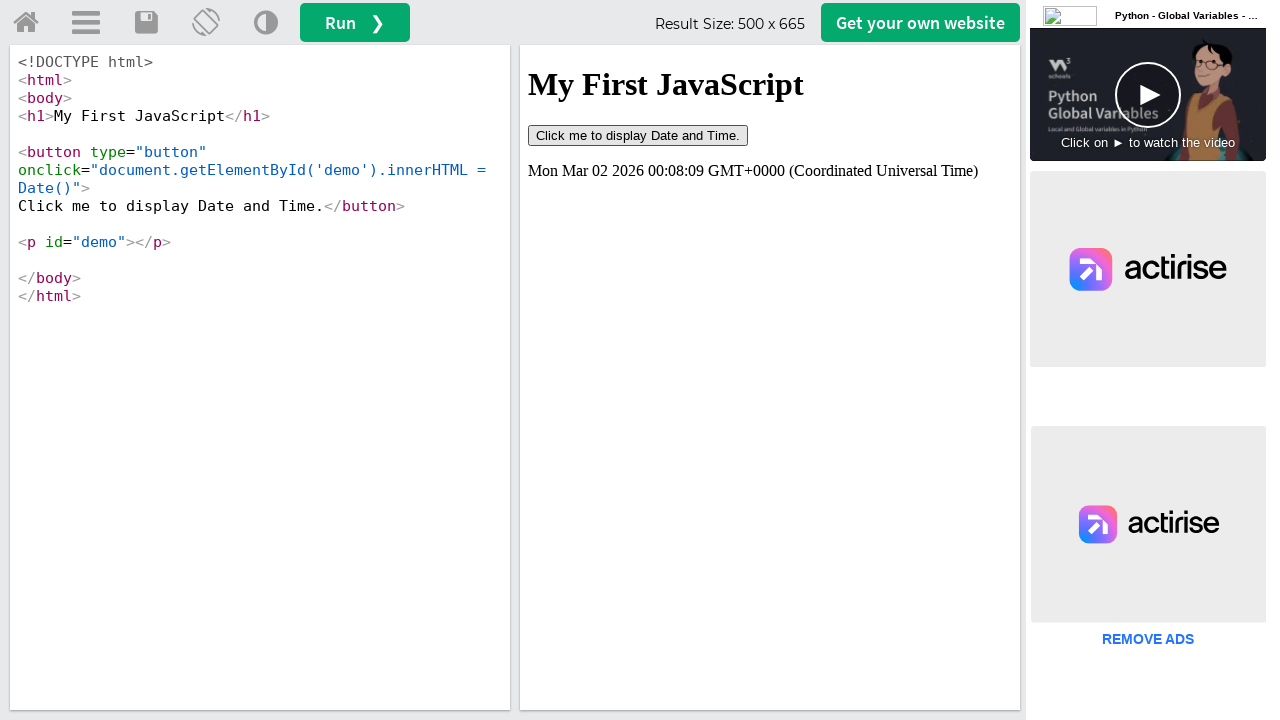

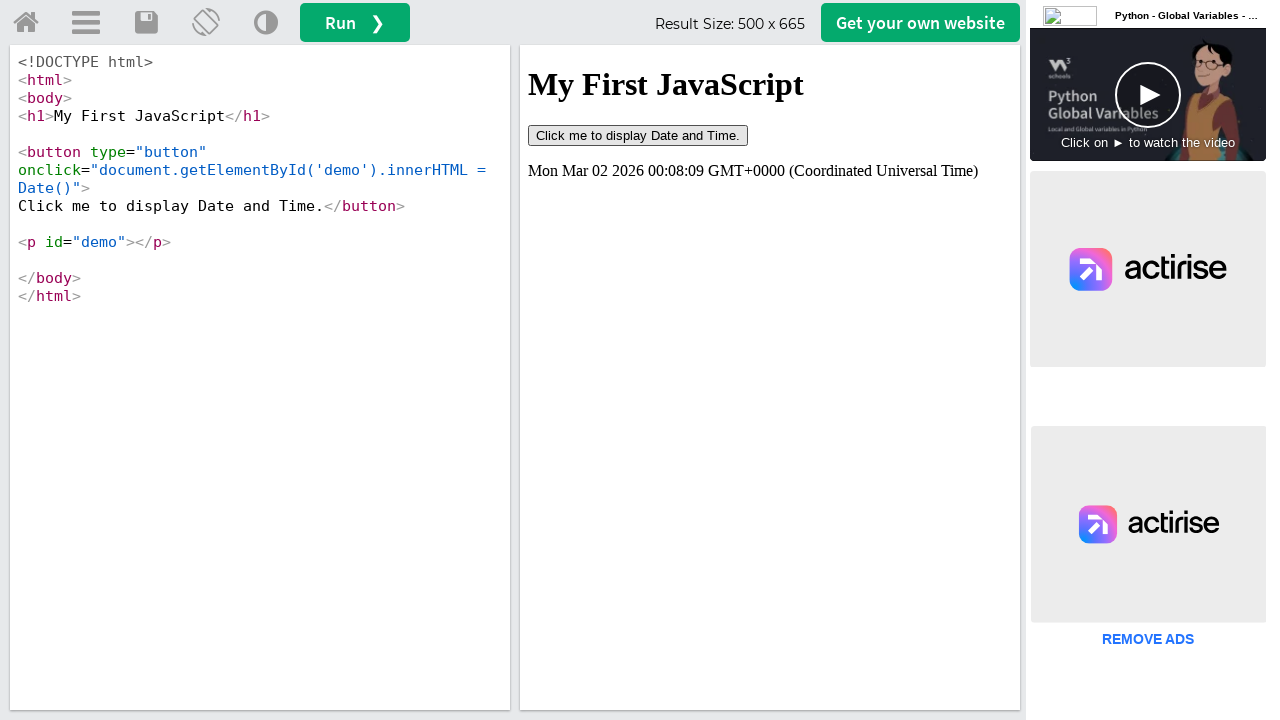